Tests accepting a JavaScript prompt alert with custom text input by clicking the JS Prompt button, entering text, accepting the alert, and verifying the entered text in the result.

Starting URL: https://the-internet.herokuapp.com/javascript_alerts

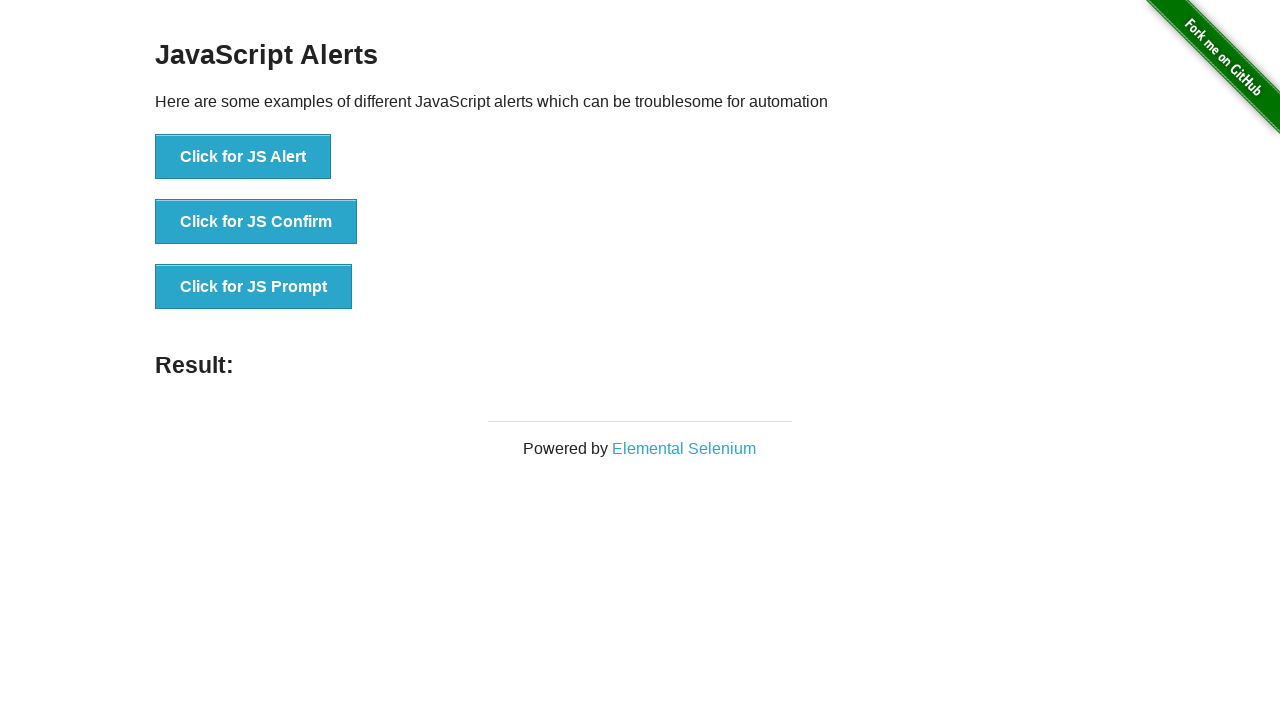

Set up dialog handler to accept prompt with 'test' text
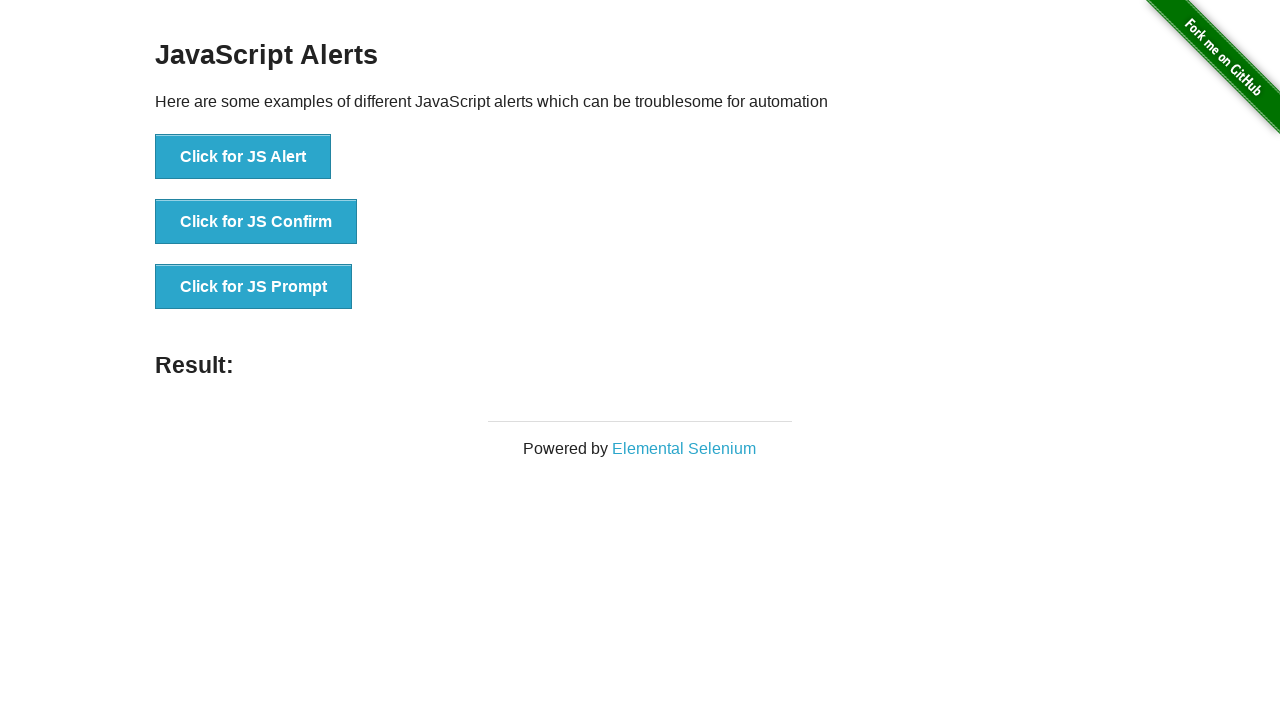

Clicked JS Prompt button to trigger prompt alert at (254, 287) on xpath=//button[contains(text(),'JS Prompt')]
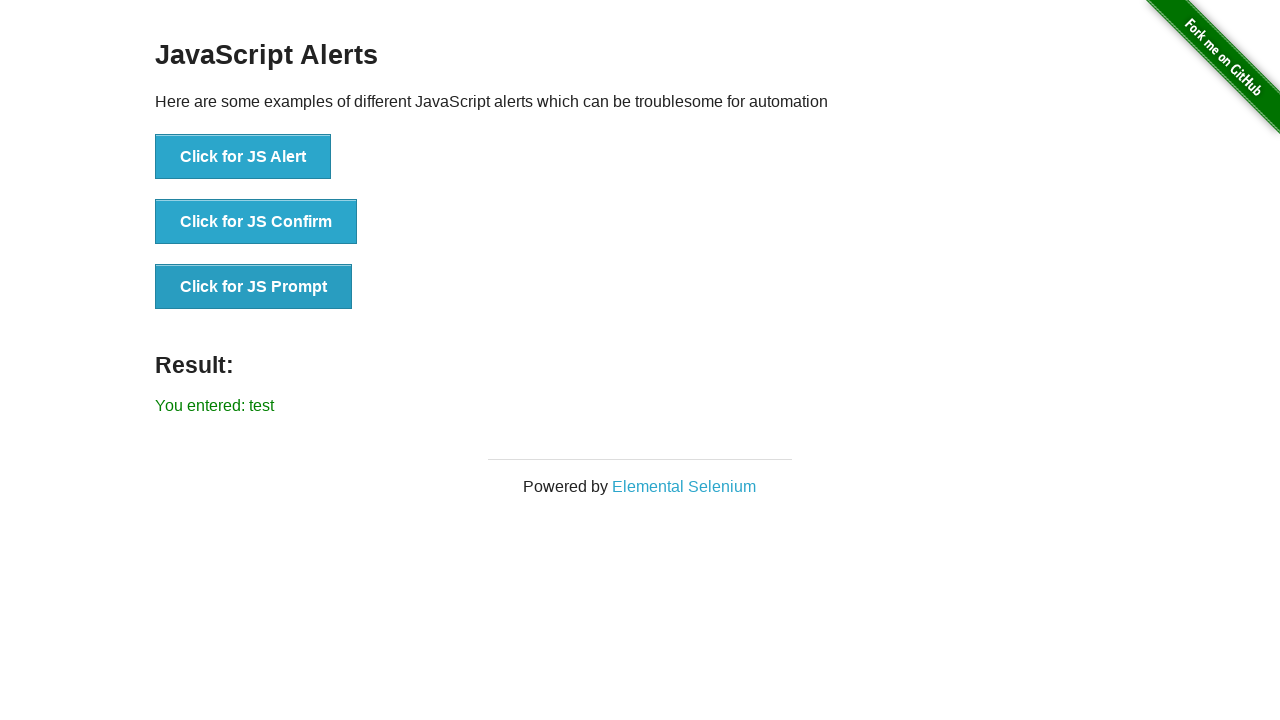

Result element loaded after accepting prompt
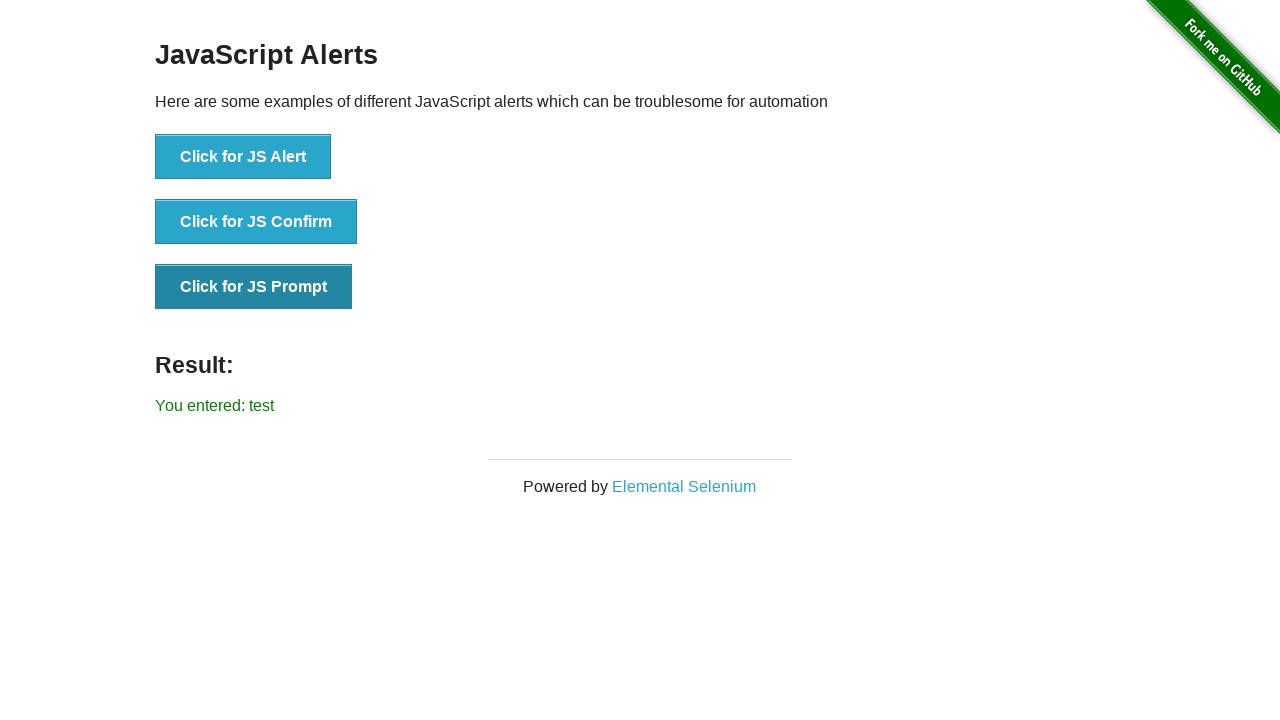

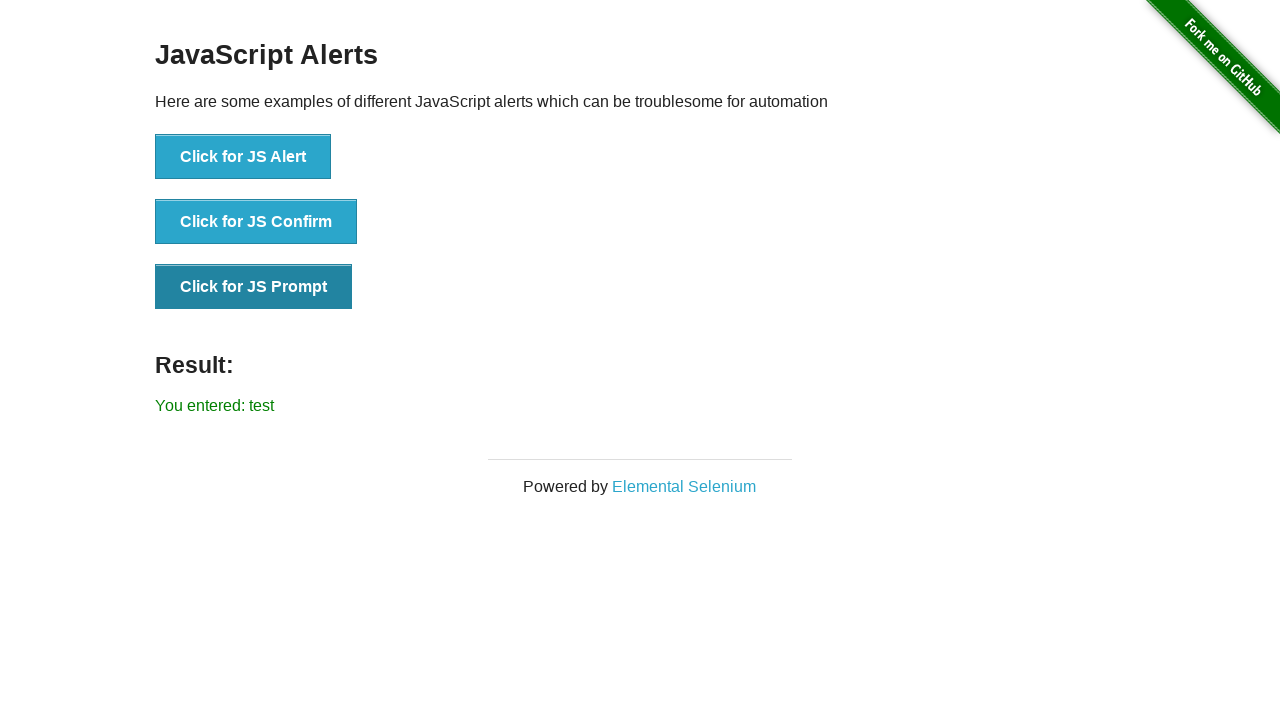